Tests drag and drop functionality by dragging element from column A to column B

Starting URL: http://the-internet.herokuapp.com/drag_and_drop

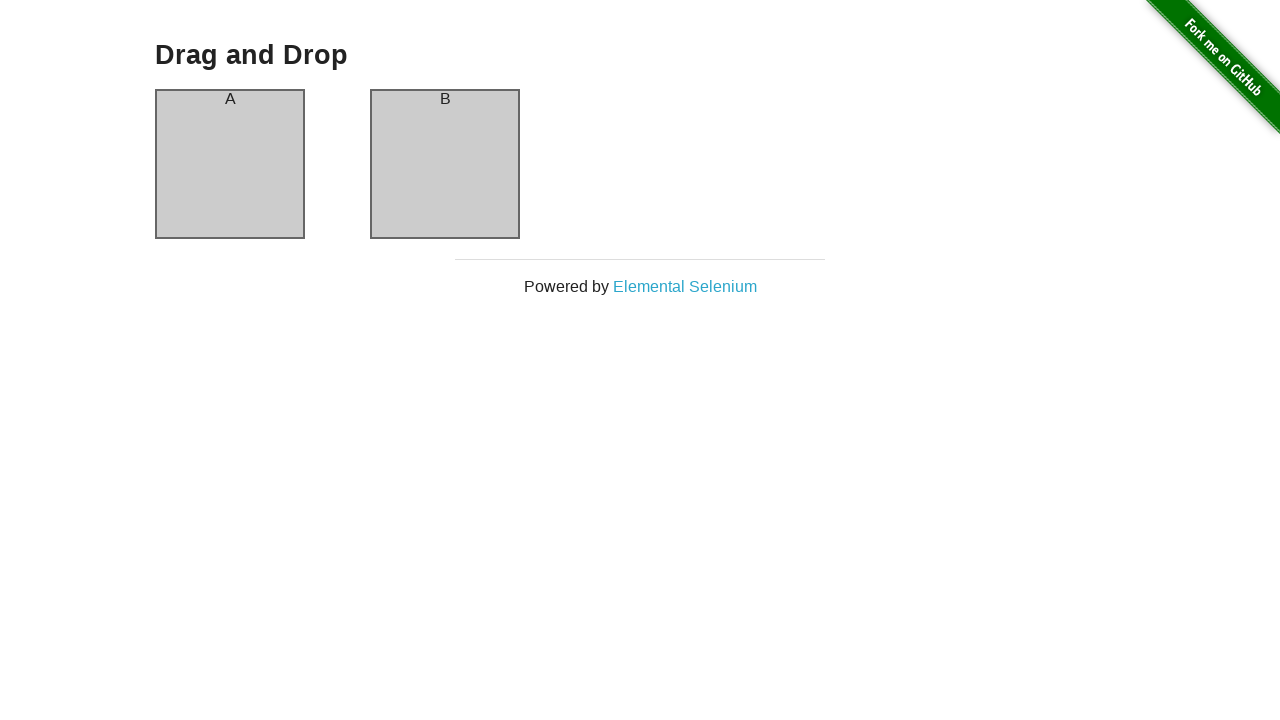

Dragged element from column A to column B at (445, 164)
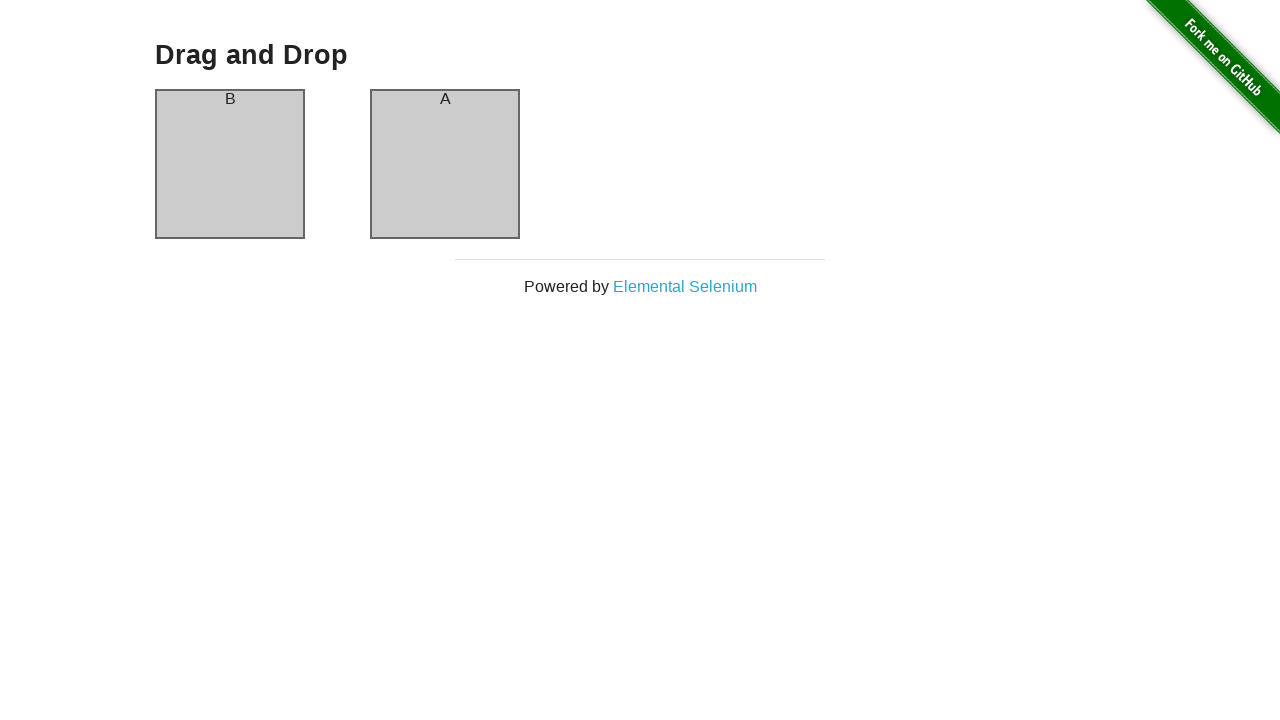

Column A element is visible after drag and drop
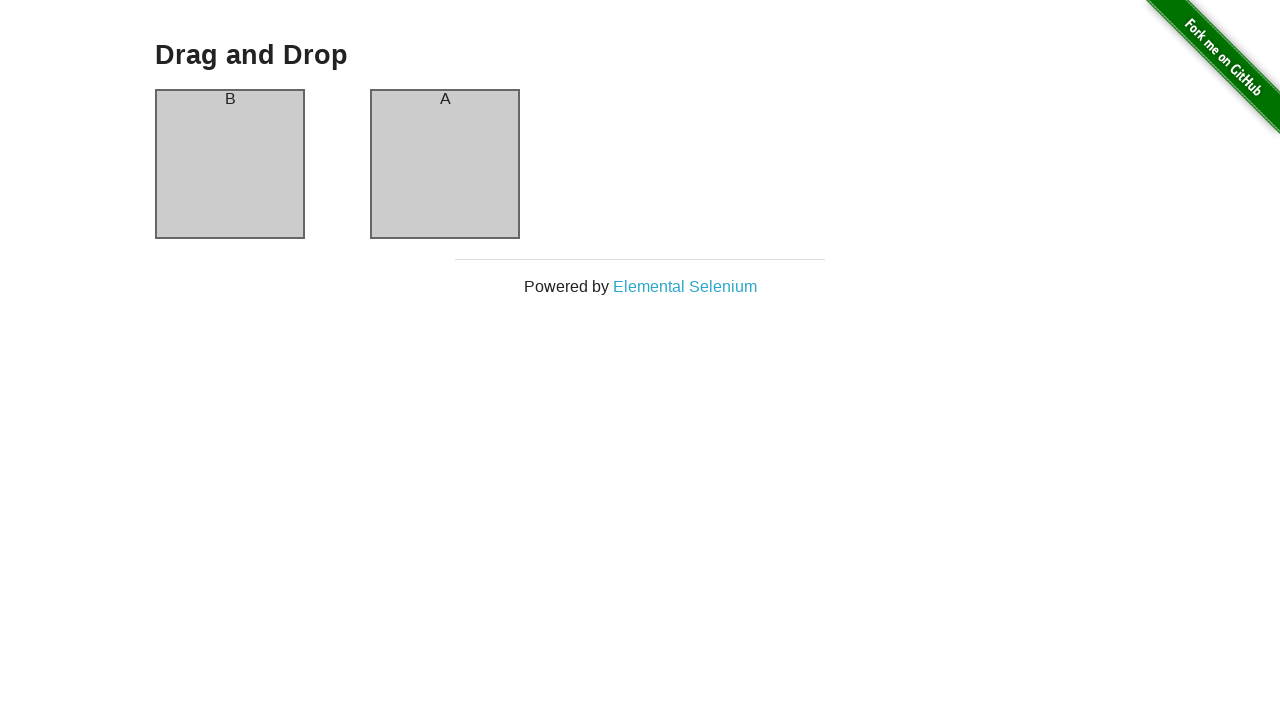

Column B element is visible after drag and drop
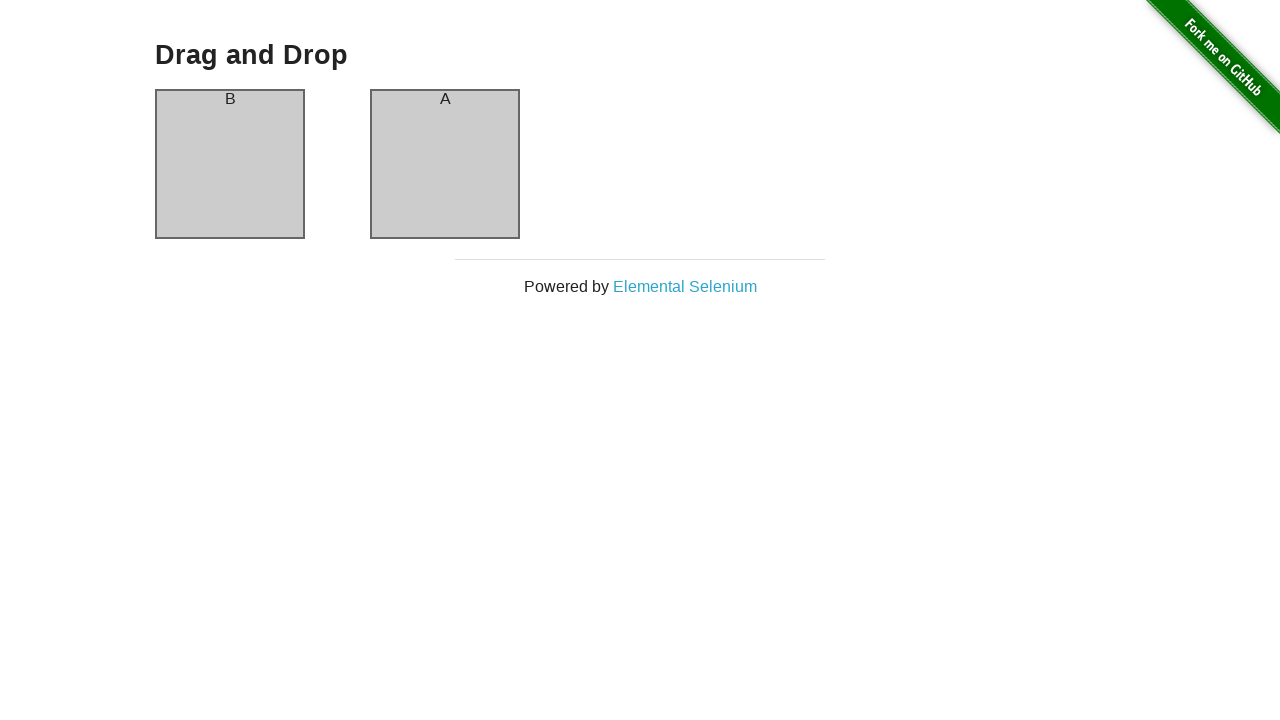

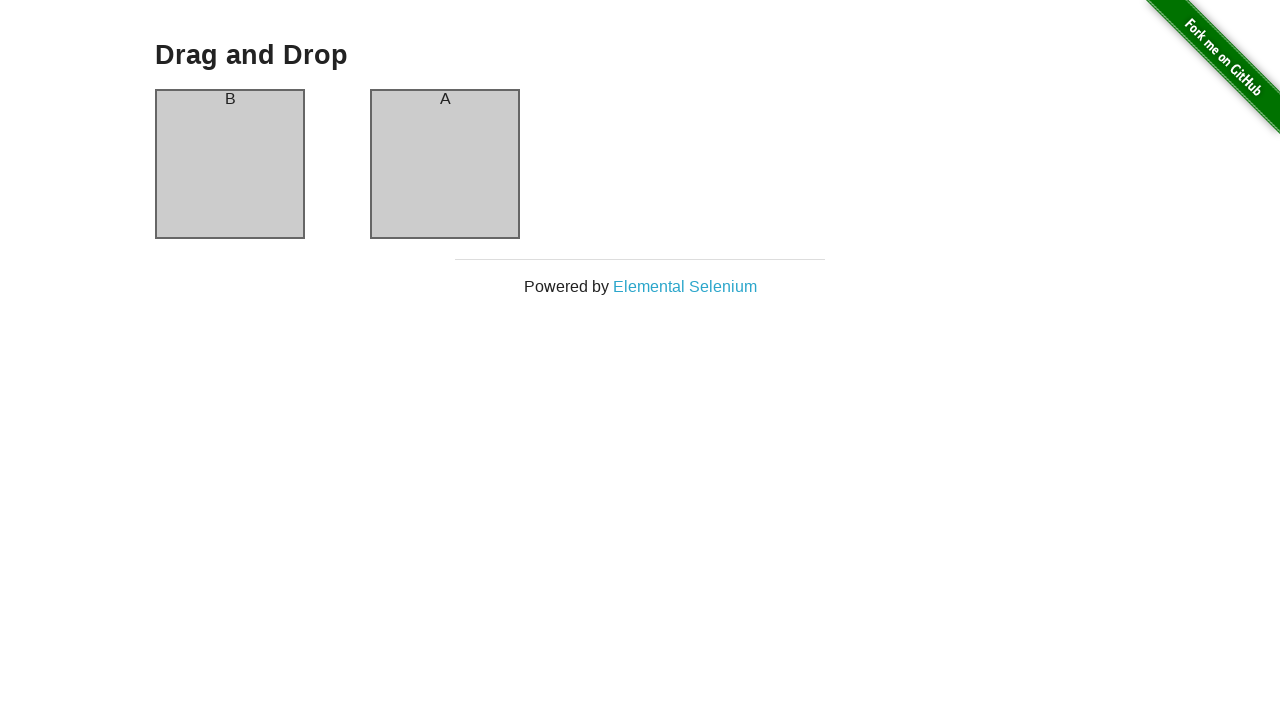